Tests finding elements on a practice page using different locator strategies (link text, class name, tag name) and entering text into an input field

Starting URL: https://www.letskodeit.com/practice

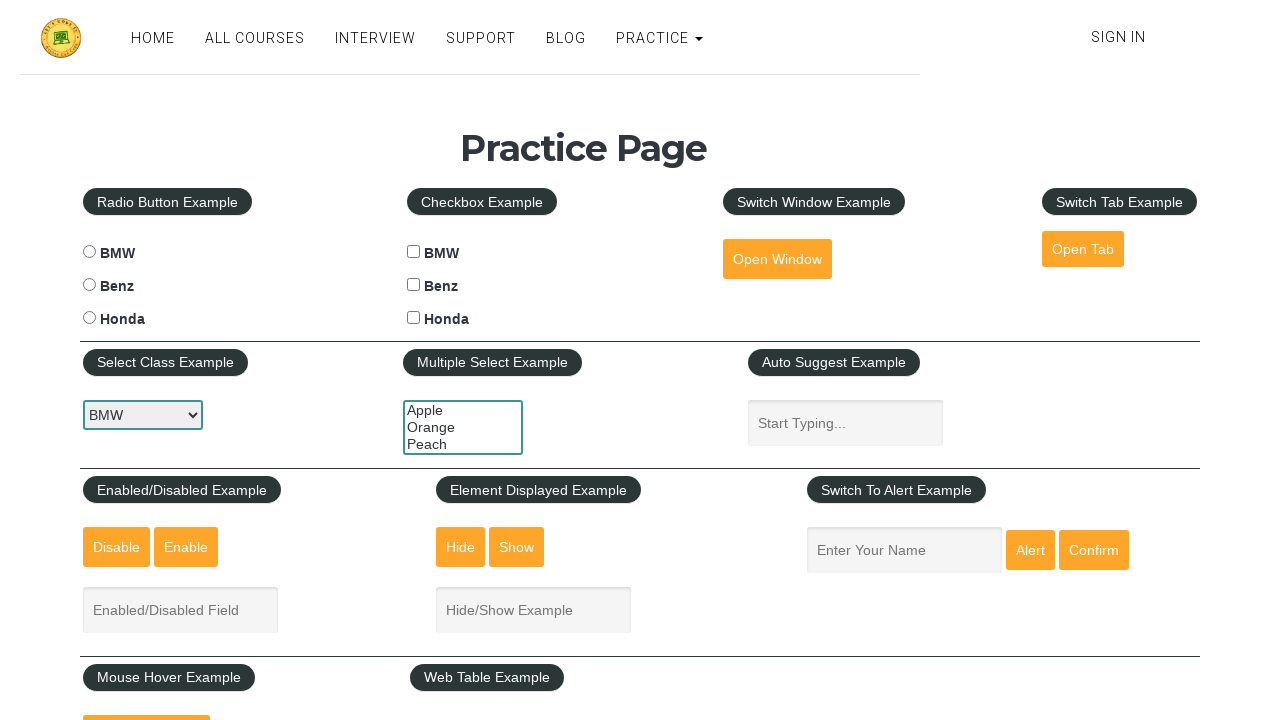

Verified PRACTICE link exists on the page
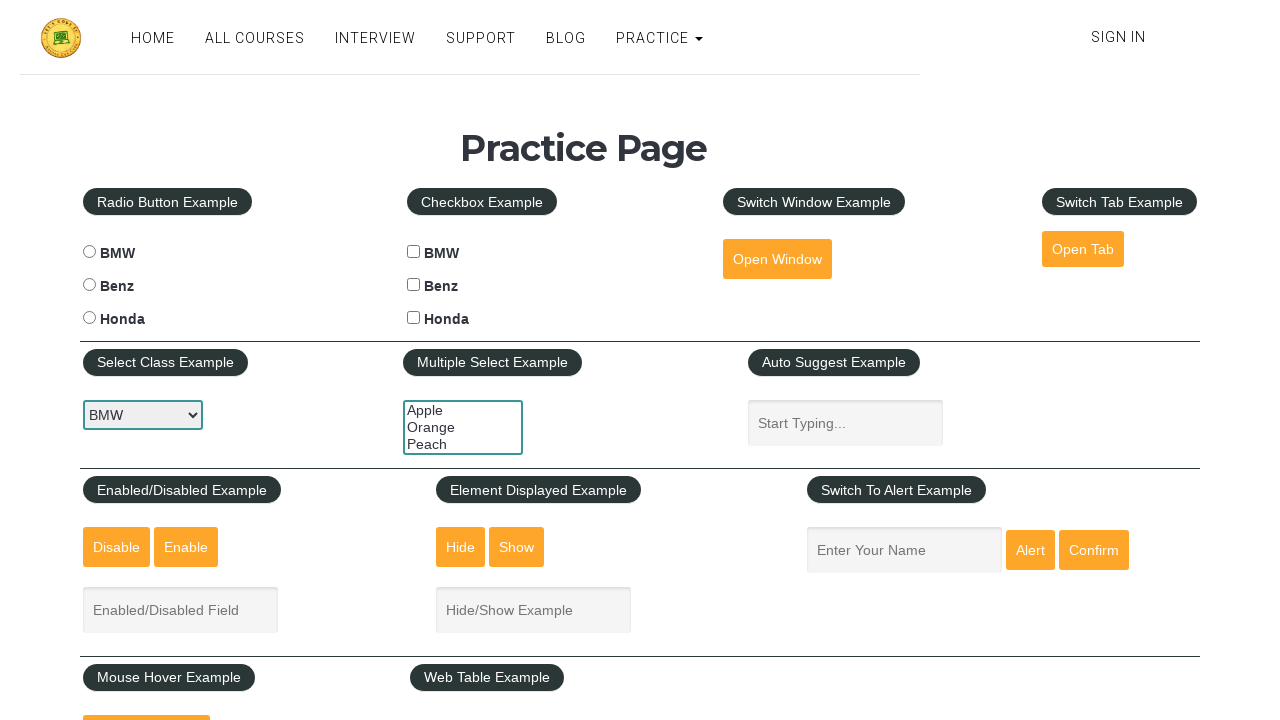

Filled input field with class 'inputs' with text 'ceva' on .inputs
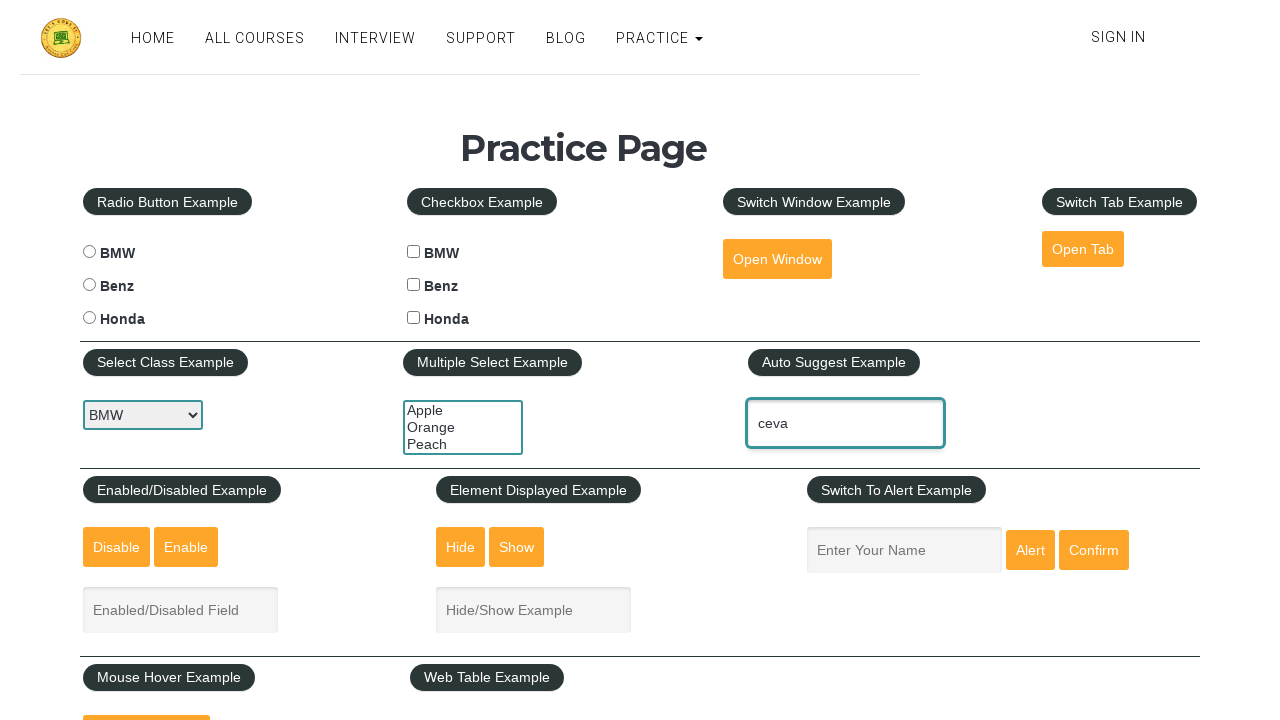

Verified h1 element exists on the page
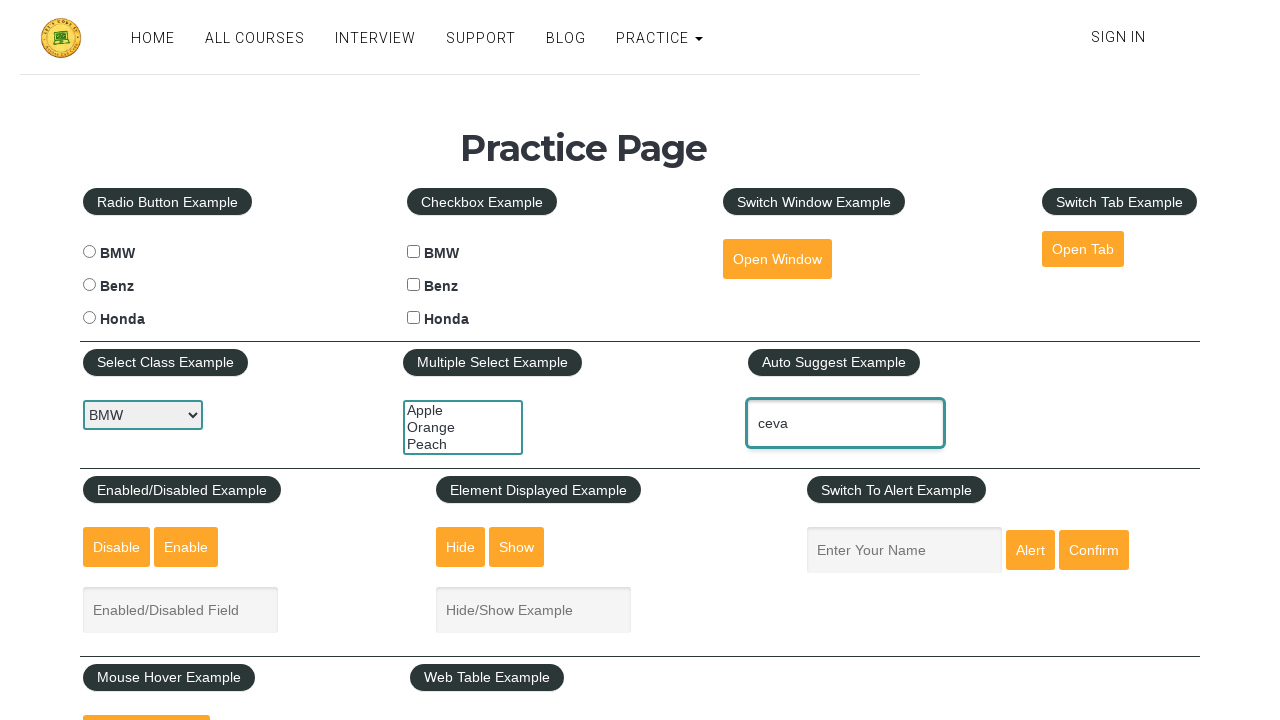

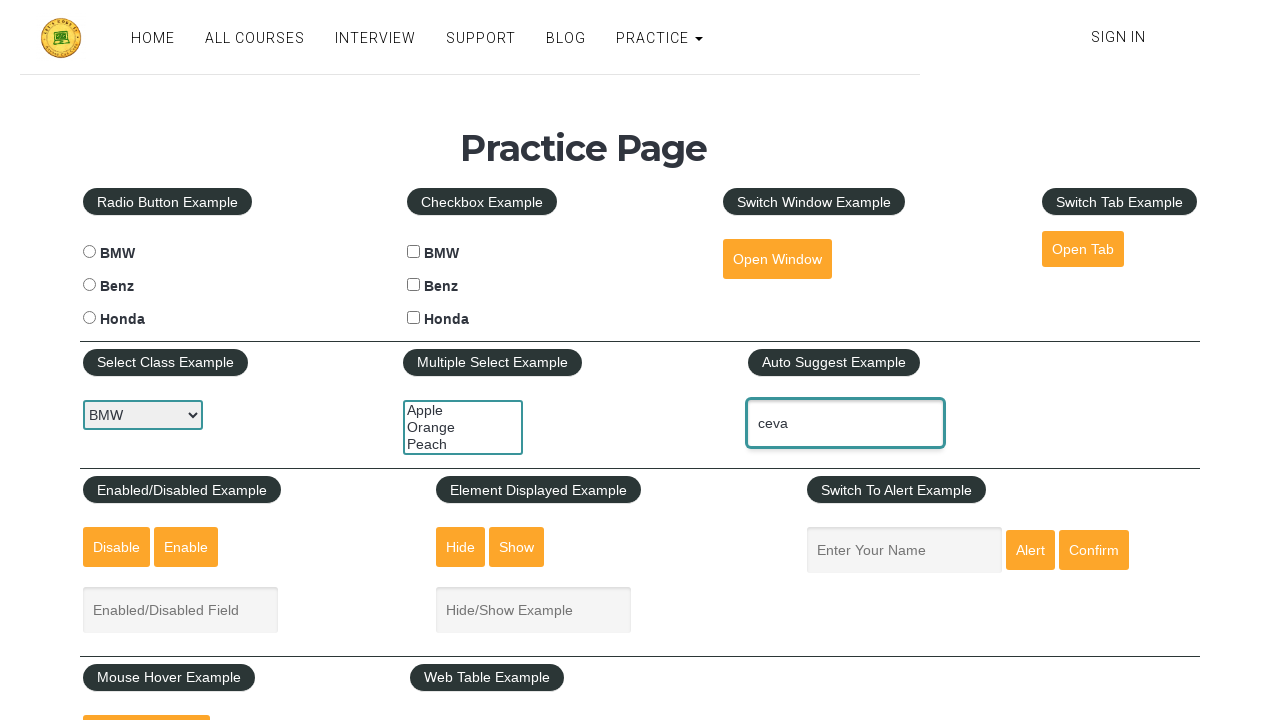